Tests that clicking the Vue.js framework logo on the WebdriverIO homepage navigates to the Vue.js setup page

Starting URL: https://webdriver.io/

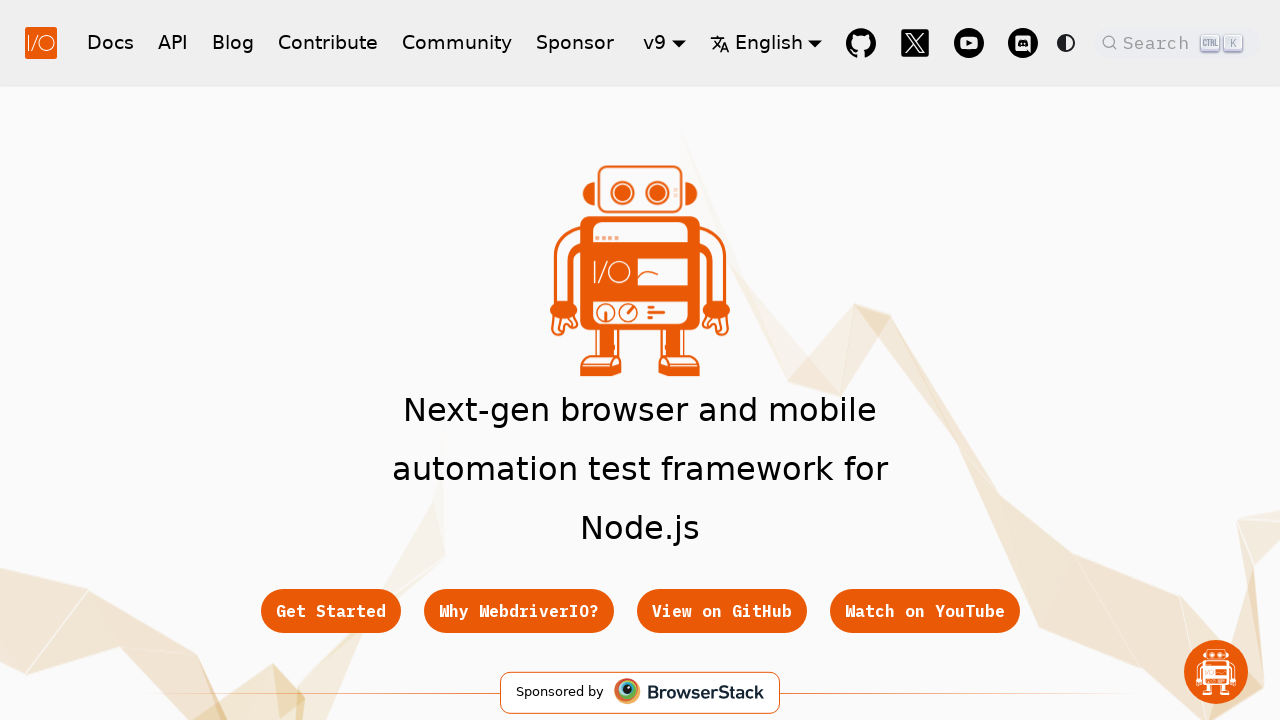

Clicked on Vue.js framework logo at (771, 360) on img[src="/img/icons/vue.png"]
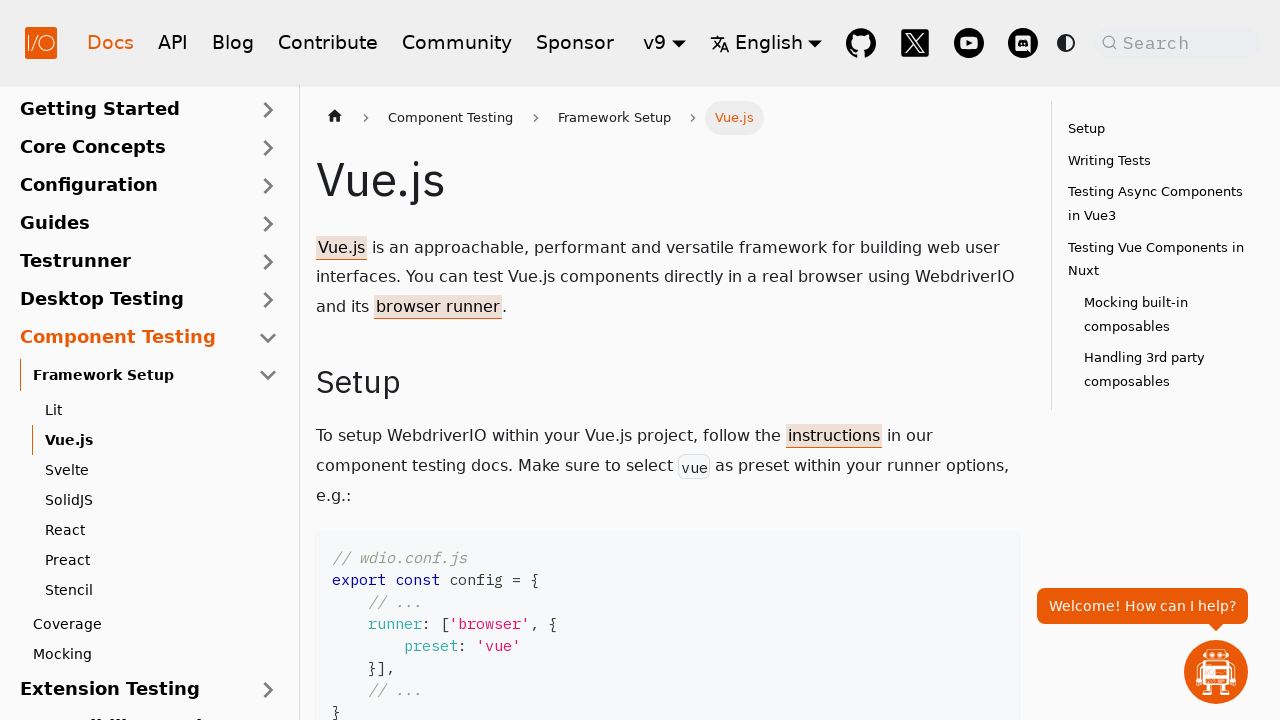

Vue.js setup page loaded and heading is visible
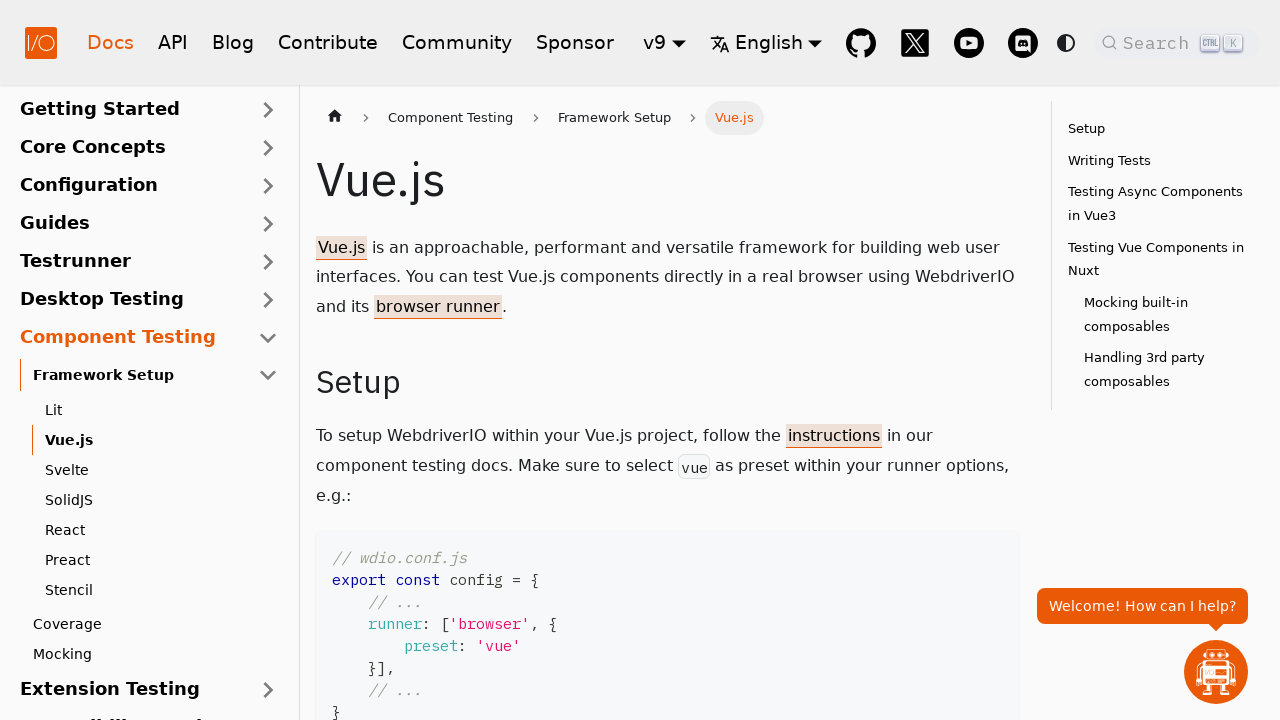

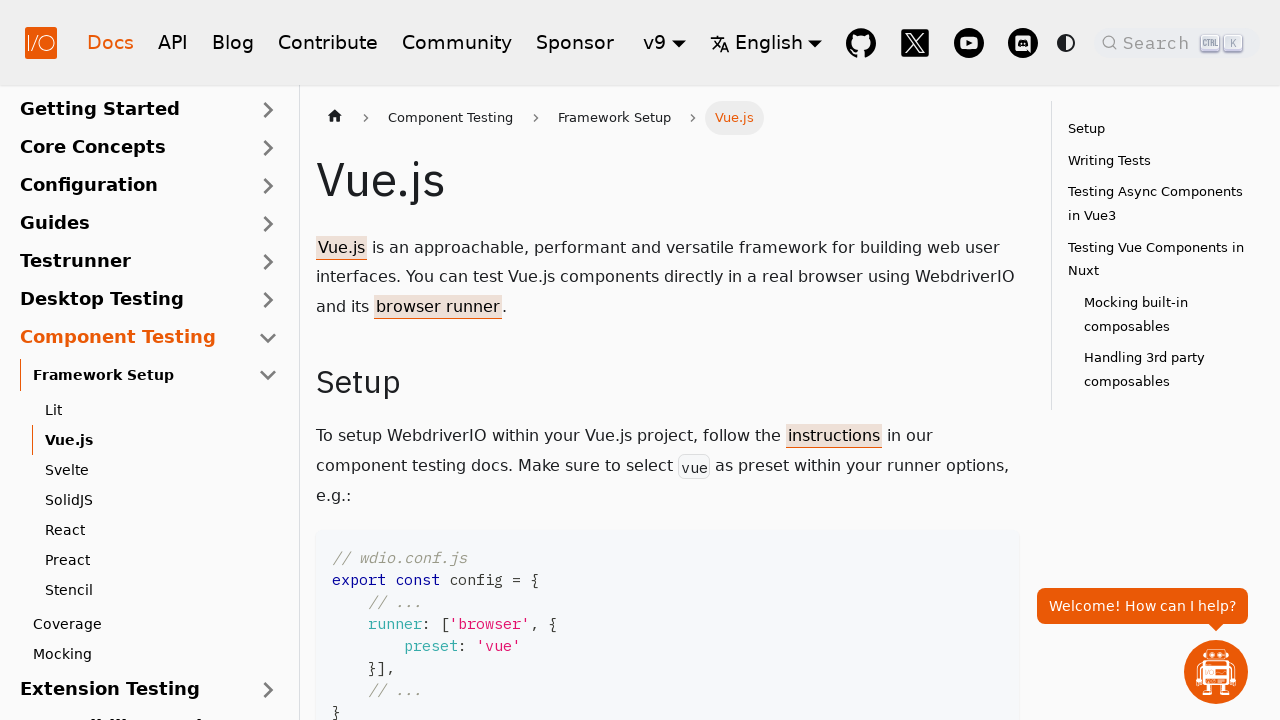